Tests a registration form by filling in a first name, selecting gender (Female), and interacting with a file upload element on a demo automation testing site.

Starting URL: https://demo.automationtesting.in/Register.html

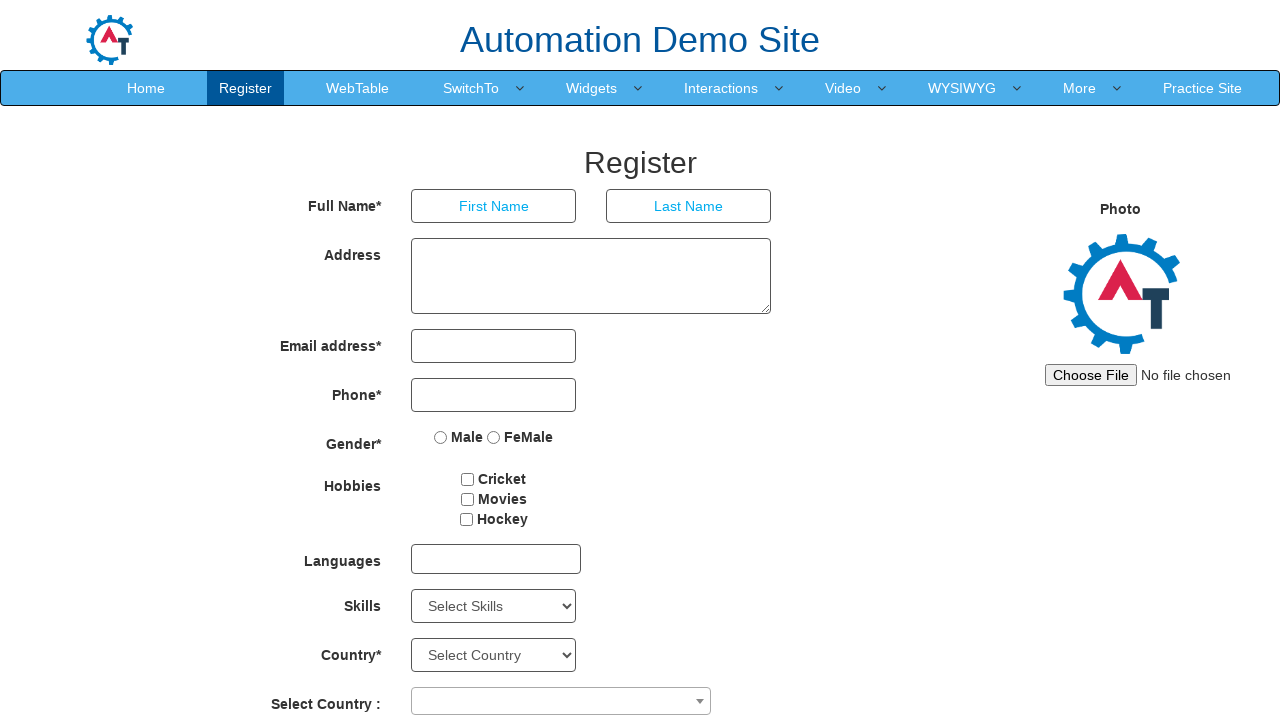

Page loaded with domcontentloaded state
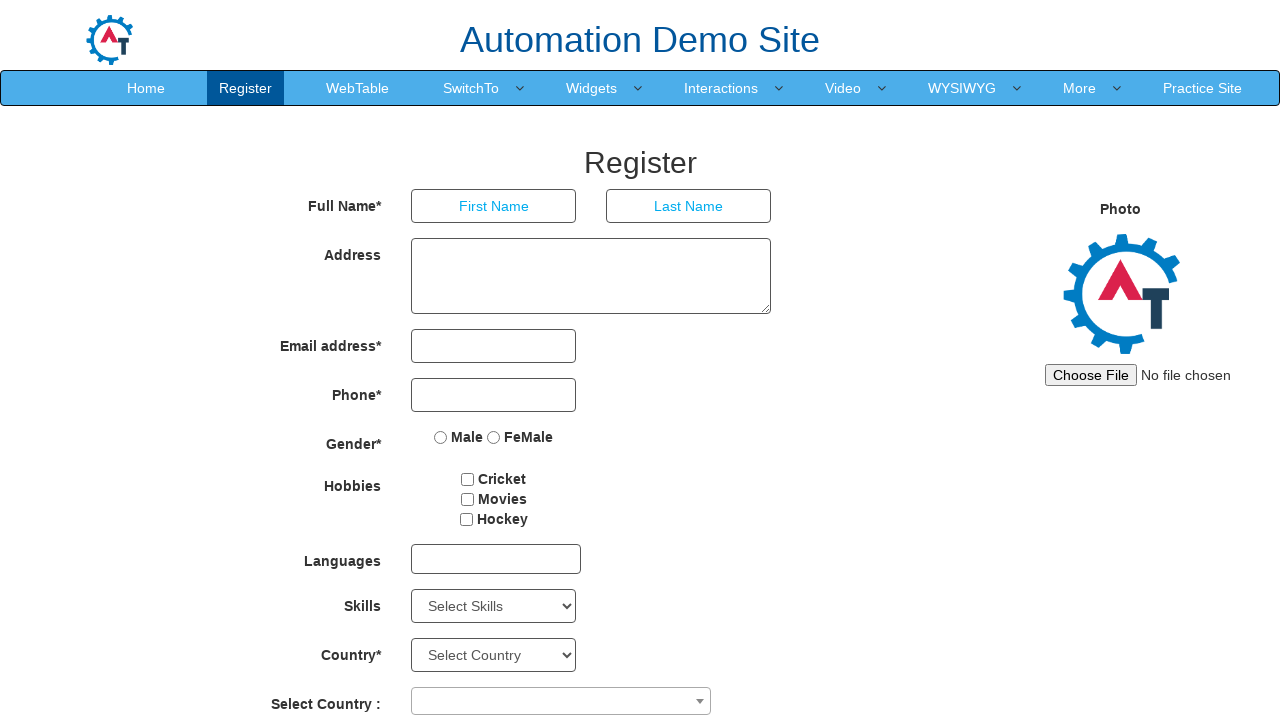

Filled first name field with '1234' on input[placeholder='First Name']
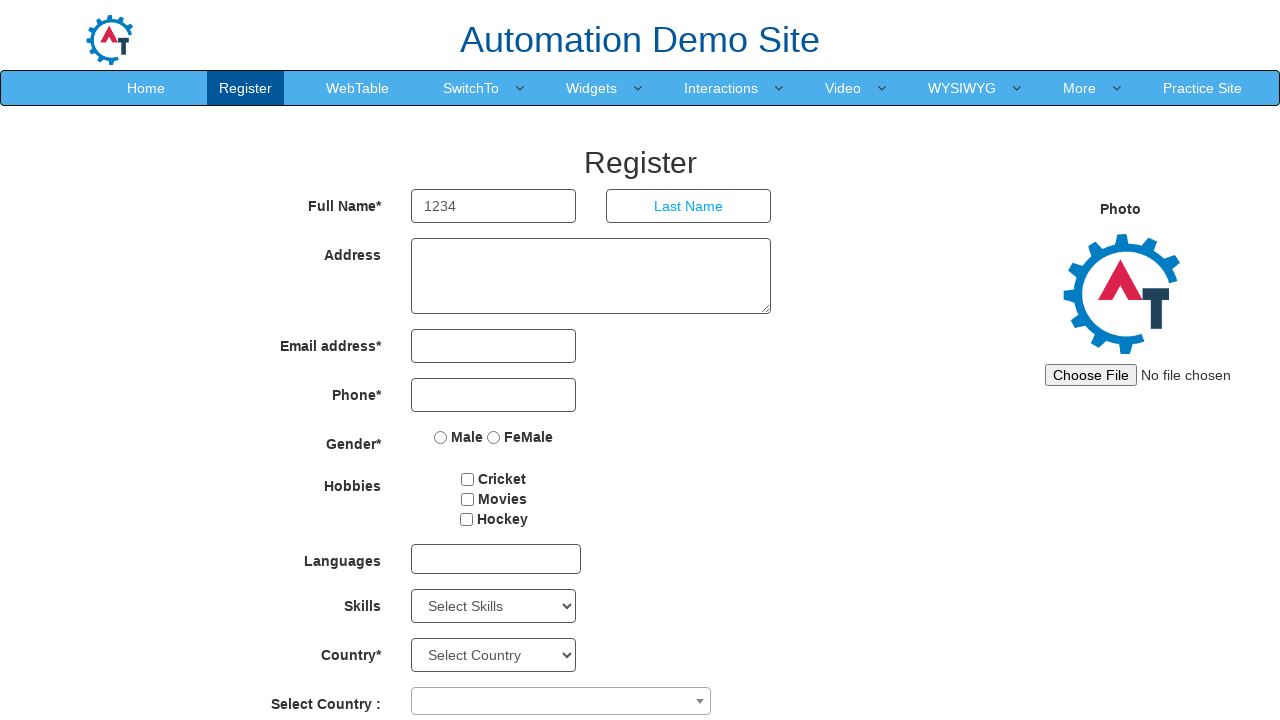

Selected Female gender radio button at (494, 437) on input[value='FeMale']
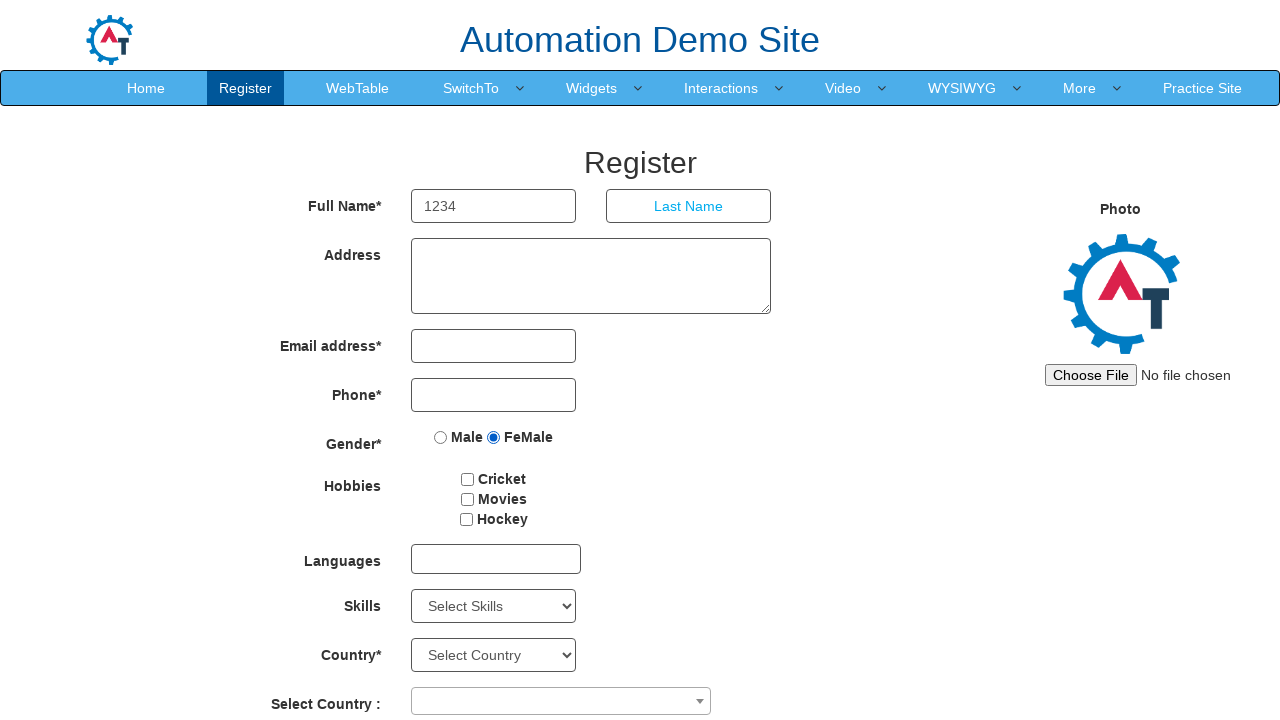

File upload input element is attached to DOM
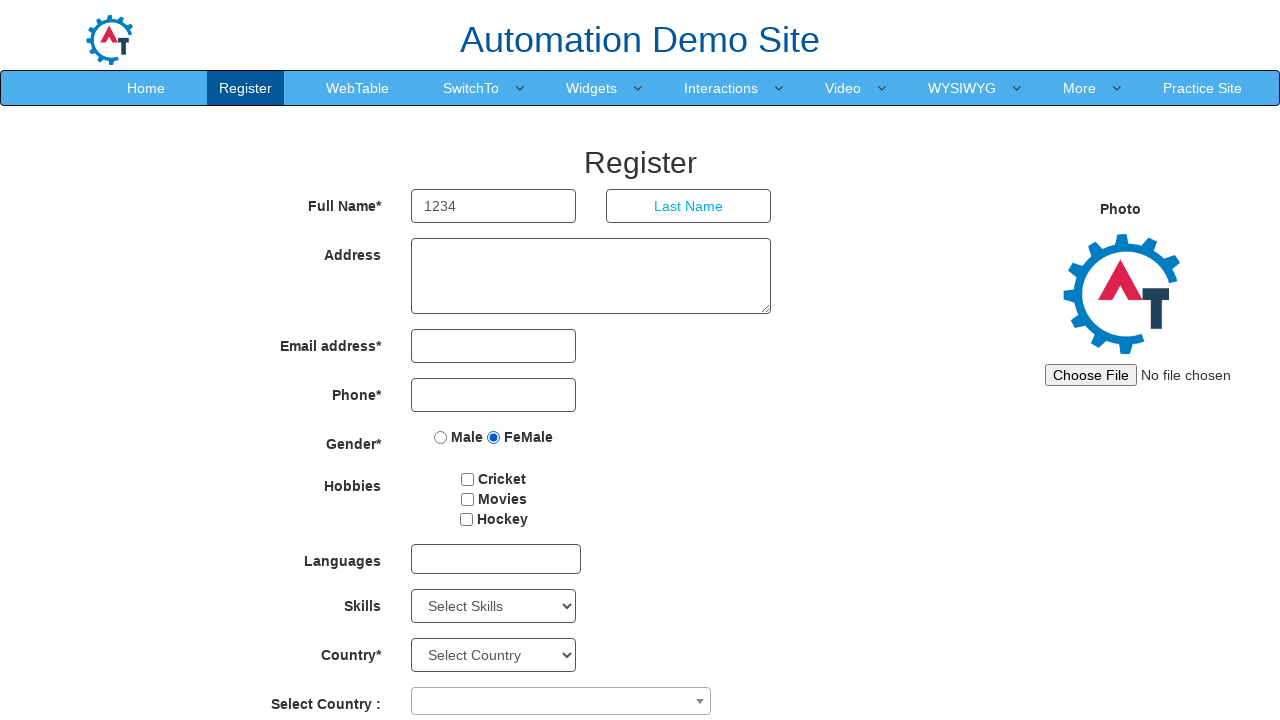

Clicked on file upload input element at (1144, 375) on input#imagesrc
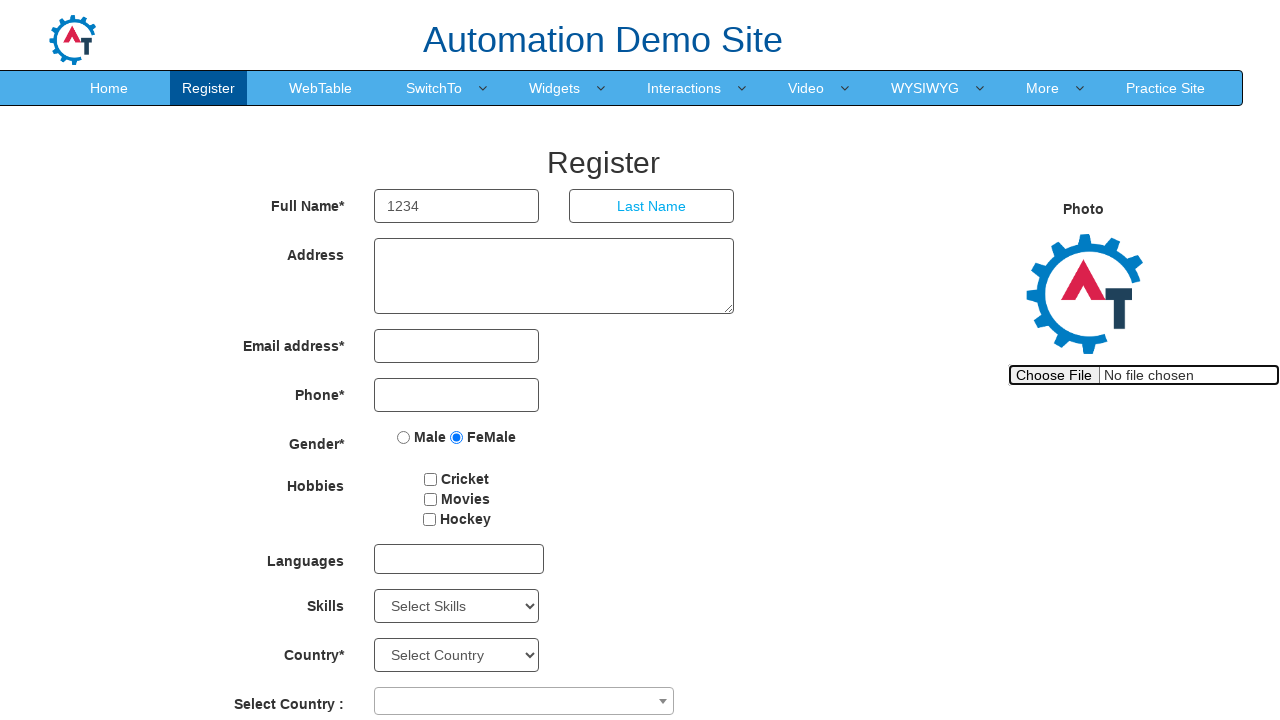

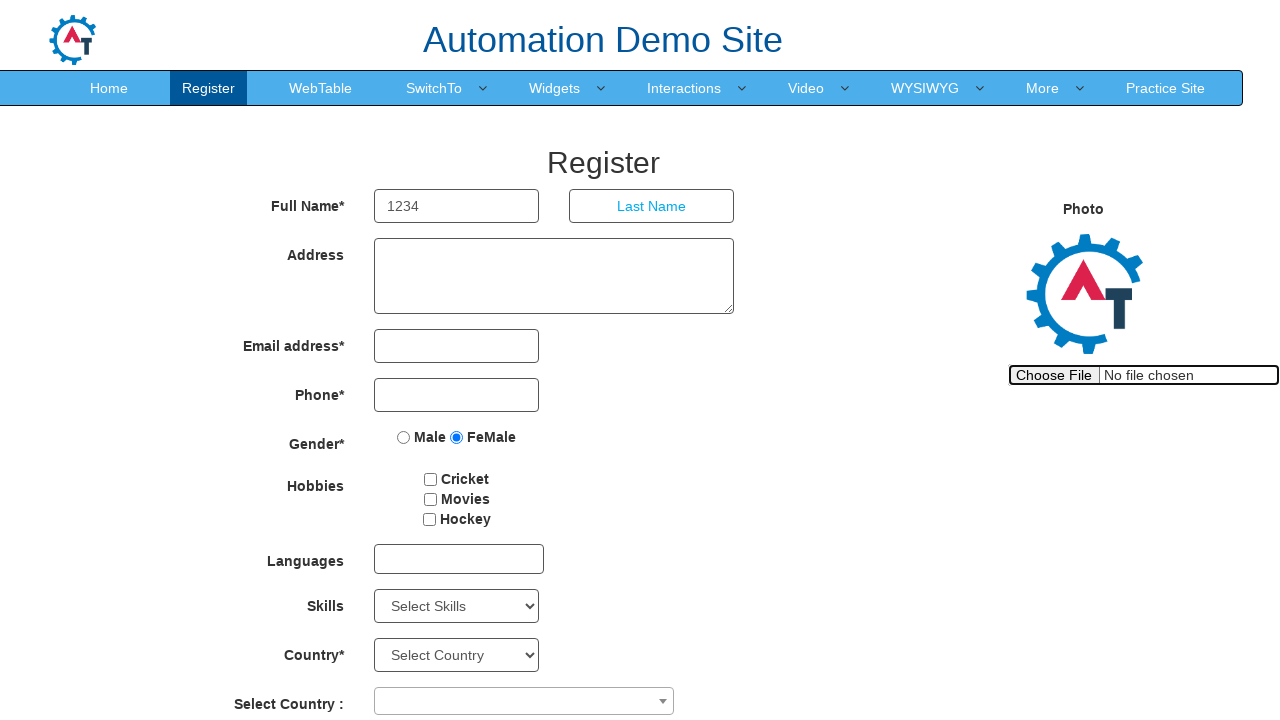